Launches browser and navigates to Flipkart homepage, then verifies the page title and URL are accessible

Starting URL: https://www.flipkart.com/

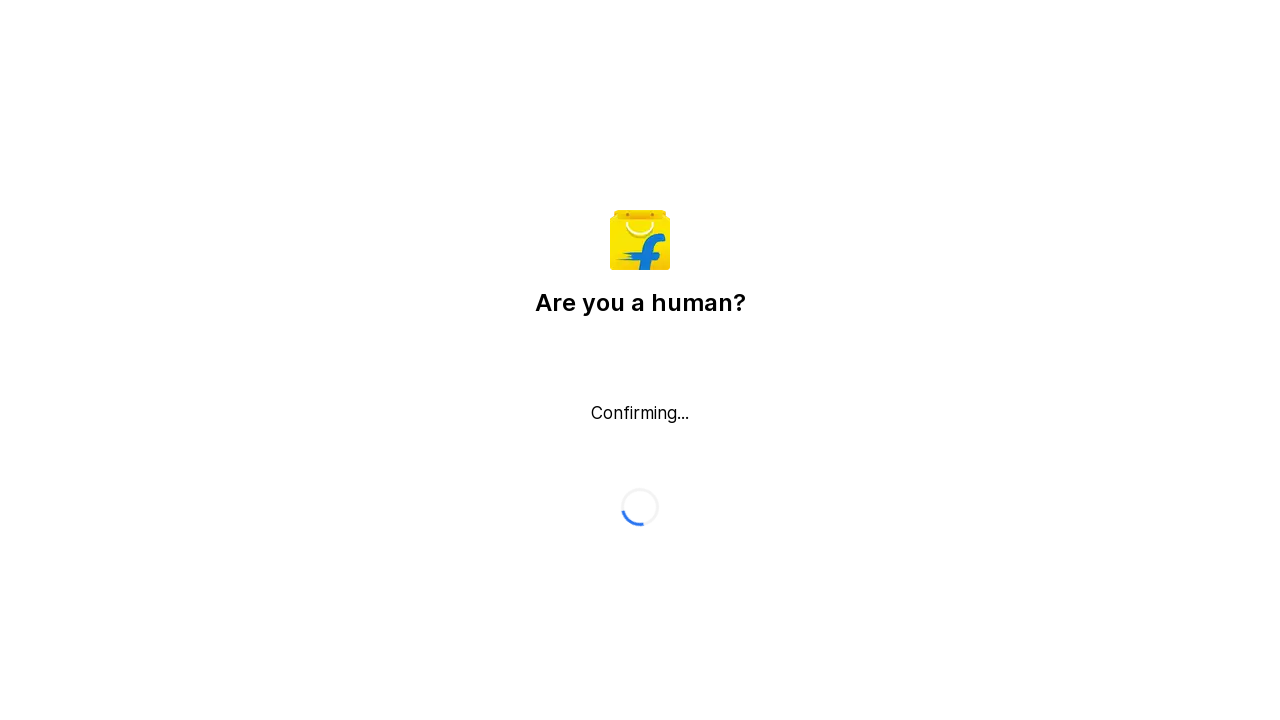

Waited for page to reach domcontentloaded state
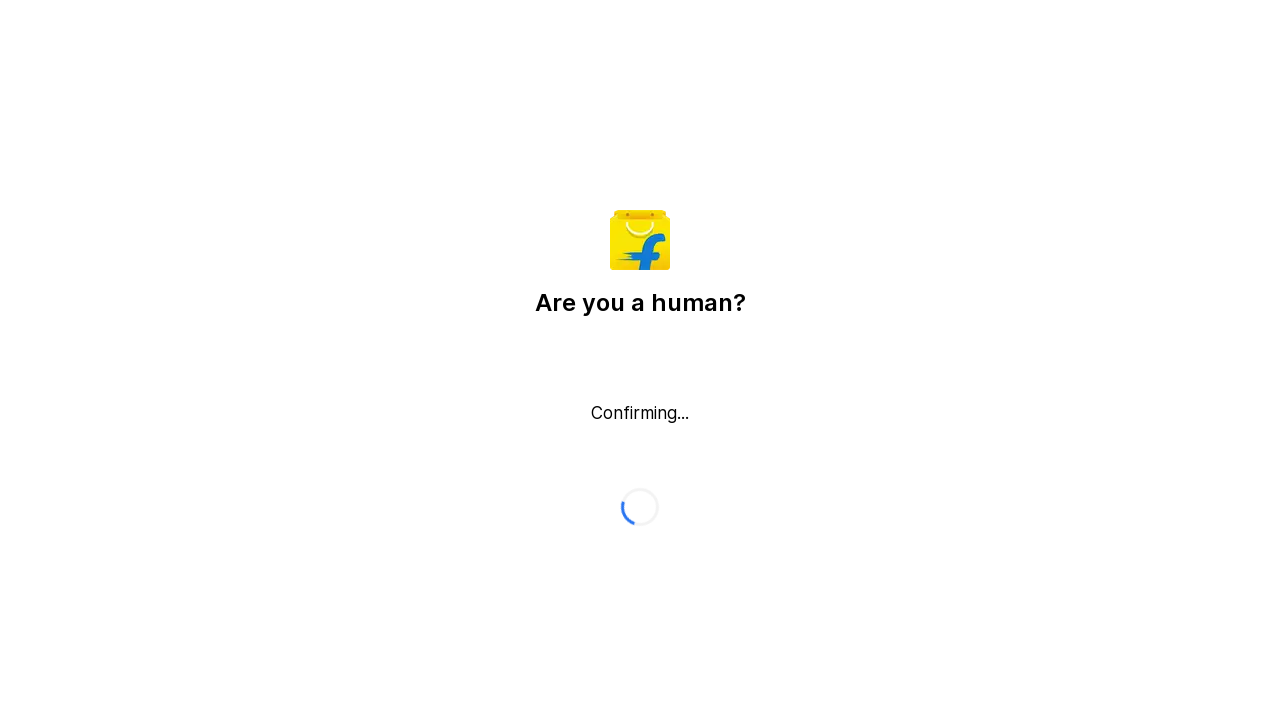

Retrieved page title: Flipkart reCAPTCHA
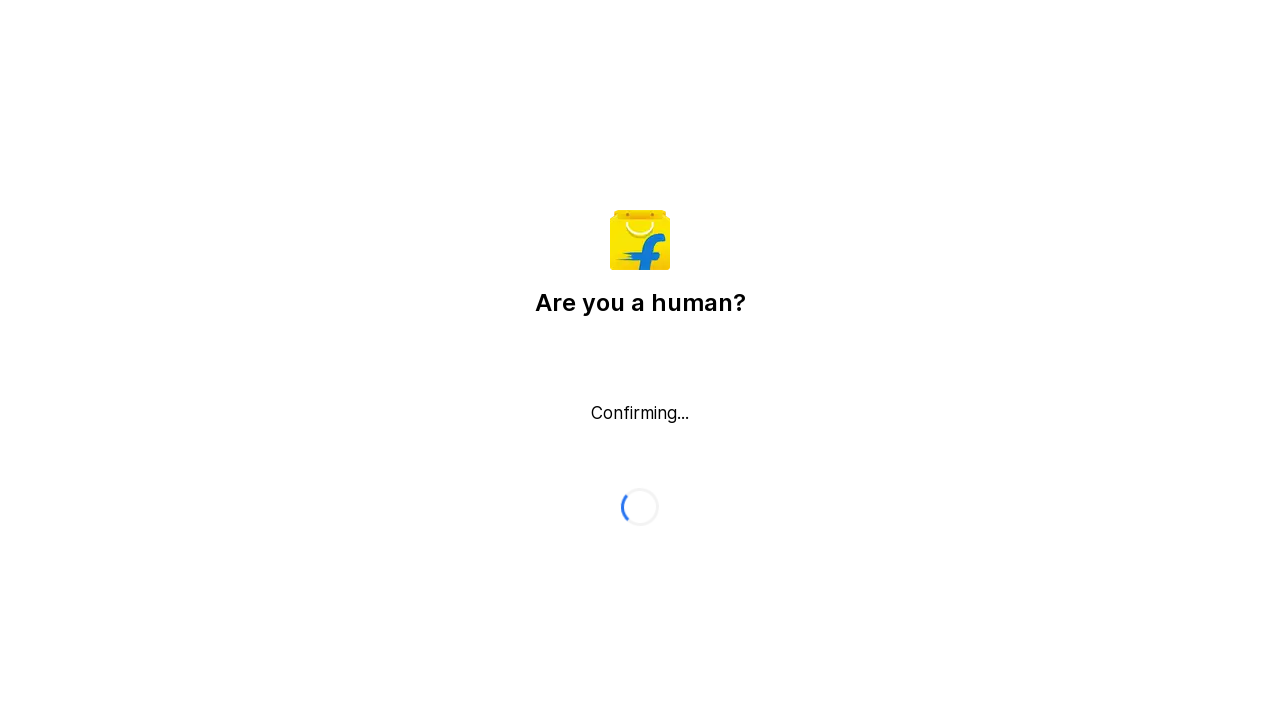

Retrieved current URL: https://www.flipkart.com/
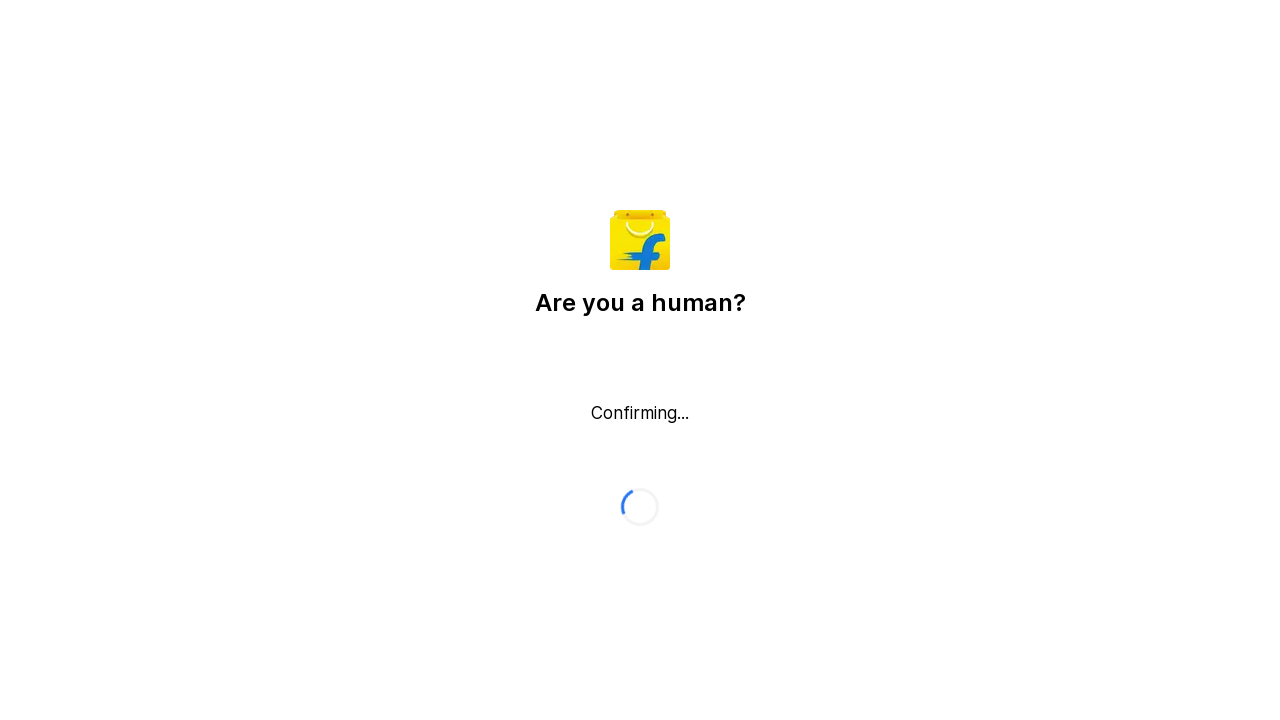

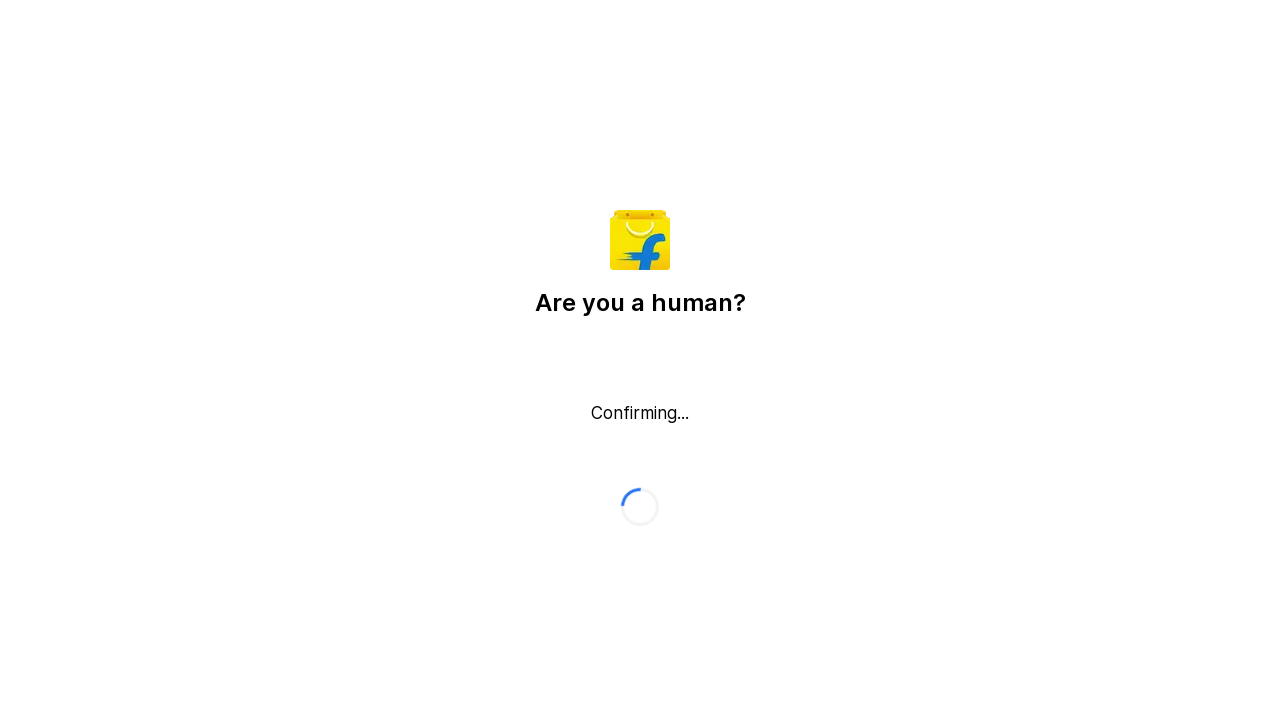